Navigates to a webpage and waits for the page to fully load, capturing the full page dimensions by executing JavaScript to get scroll dimensions.

Starting URL: https://www.example.com

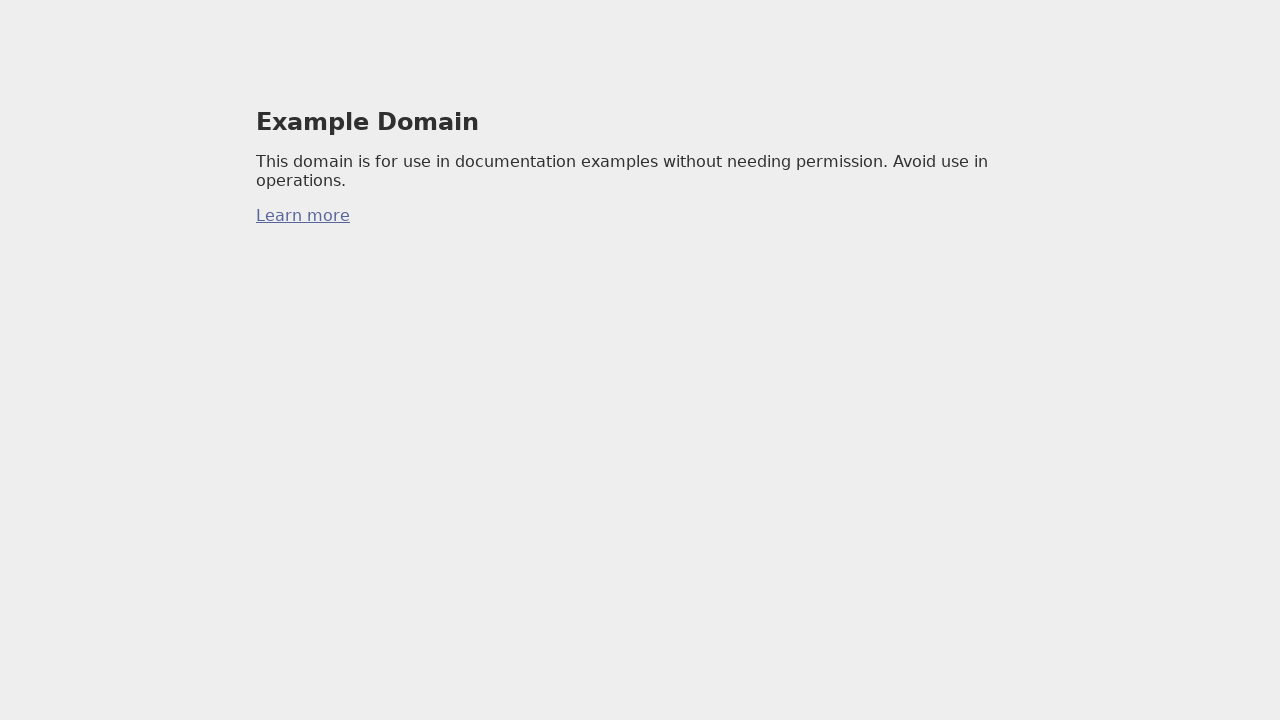

Navigated to https://www.example.com
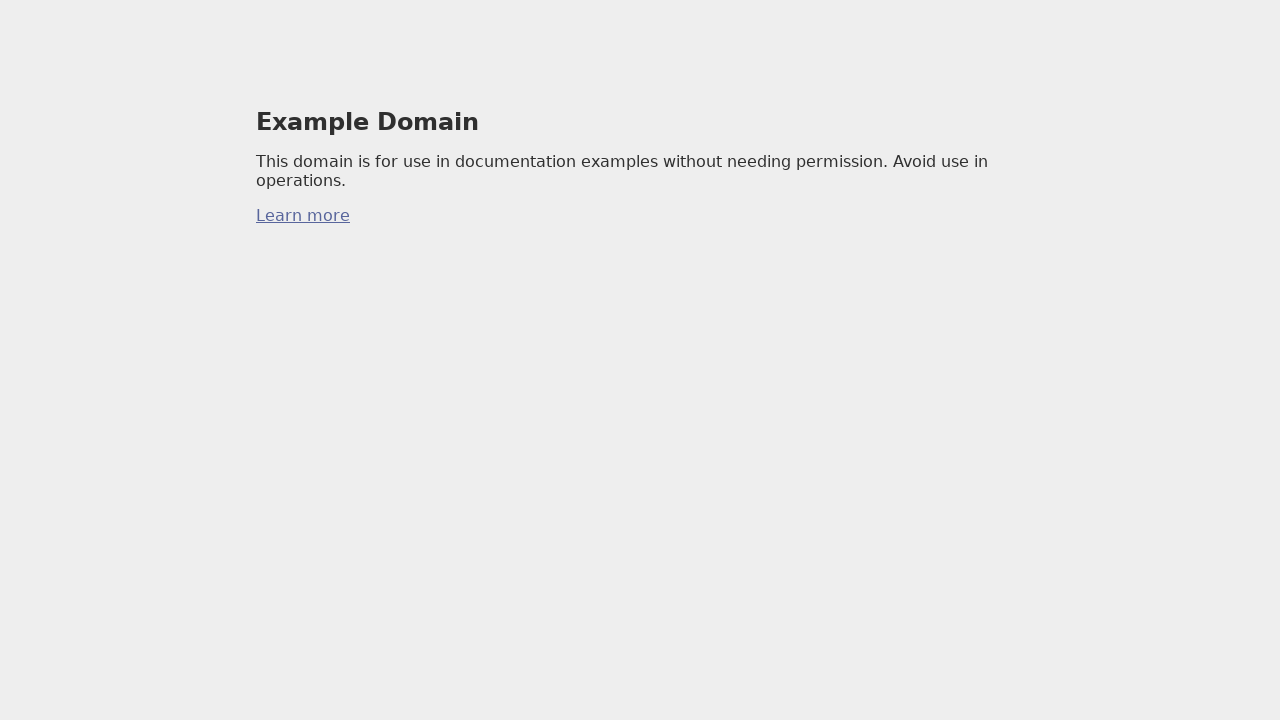

Page fully loaded with networkidle state
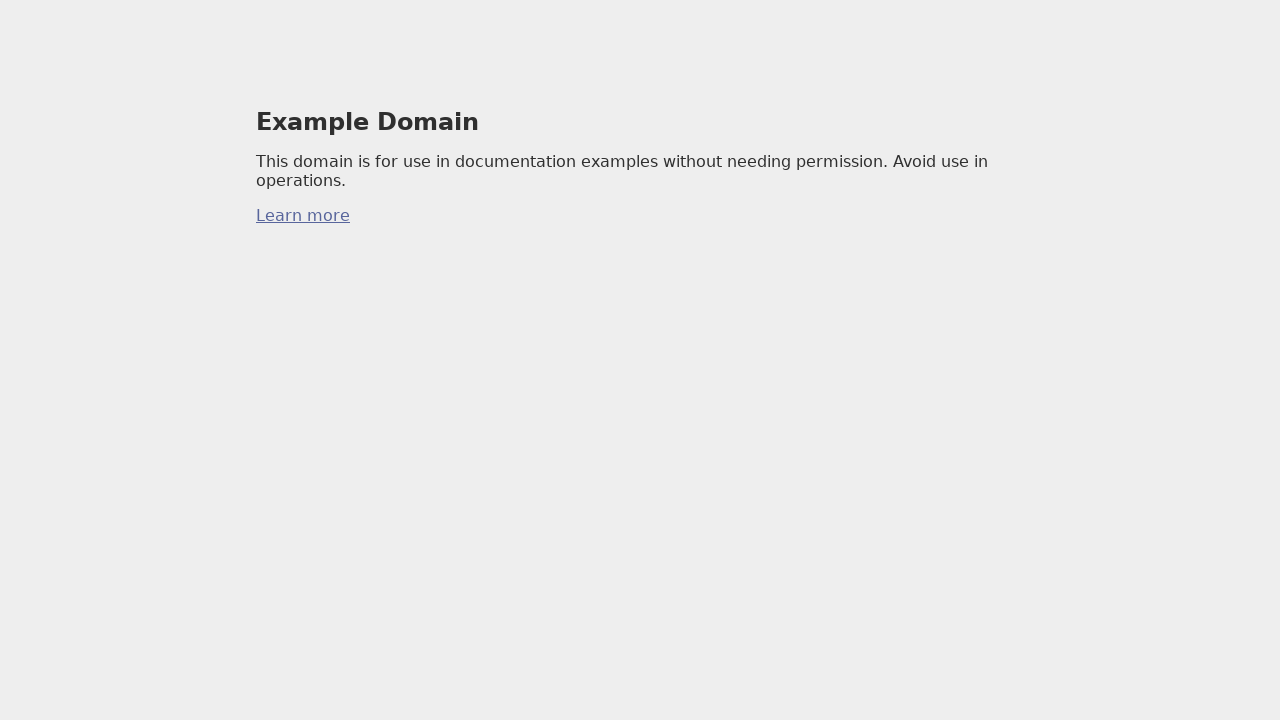

Retrieved page scroll width via JavaScript
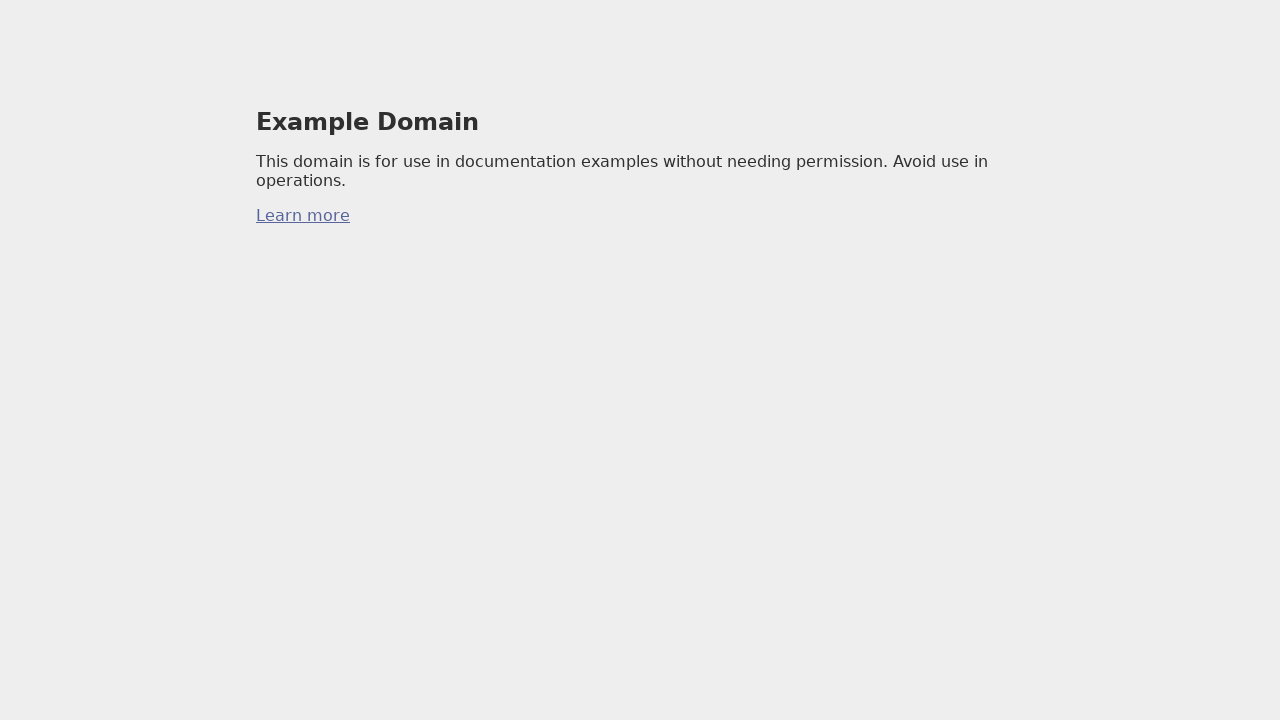

Retrieved page scroll height via JavaScript
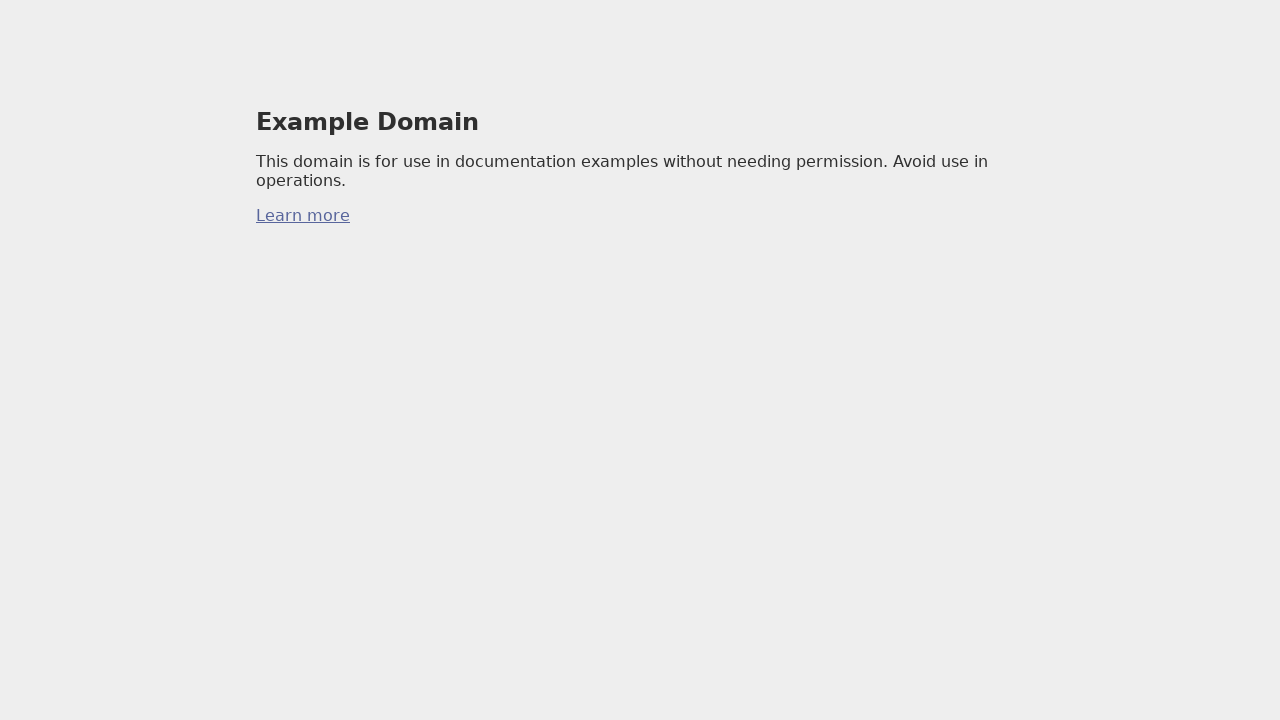

Set viewport to full page dimensions: 768x117
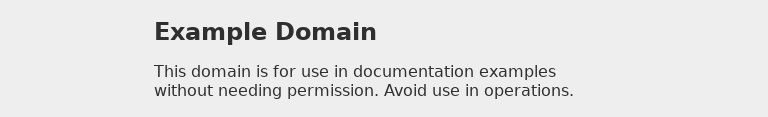

Waited 500ms for page reflow to complete
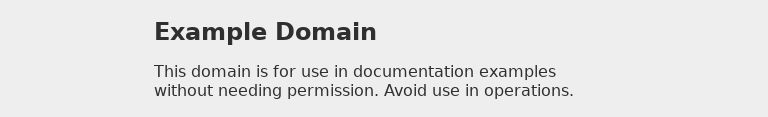

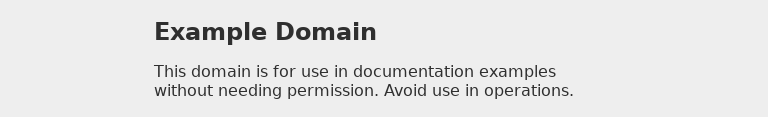